Tests the display of the phones category page by navigating to the demo website and clicking on the phones category link

Starting URL: https://www.demoblaze.com/

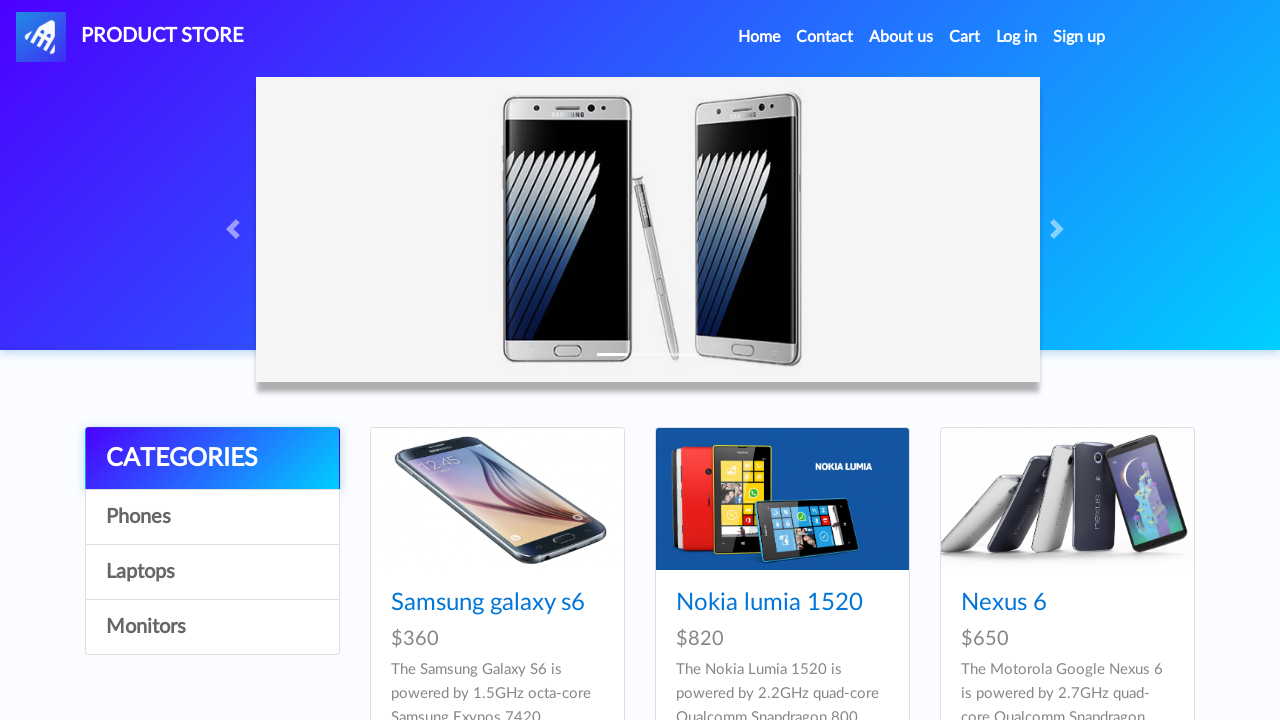

Clicked on the phones category link at (212, 517) on xpath=/html/body/div[5]/div/div[1]/div/a[2]
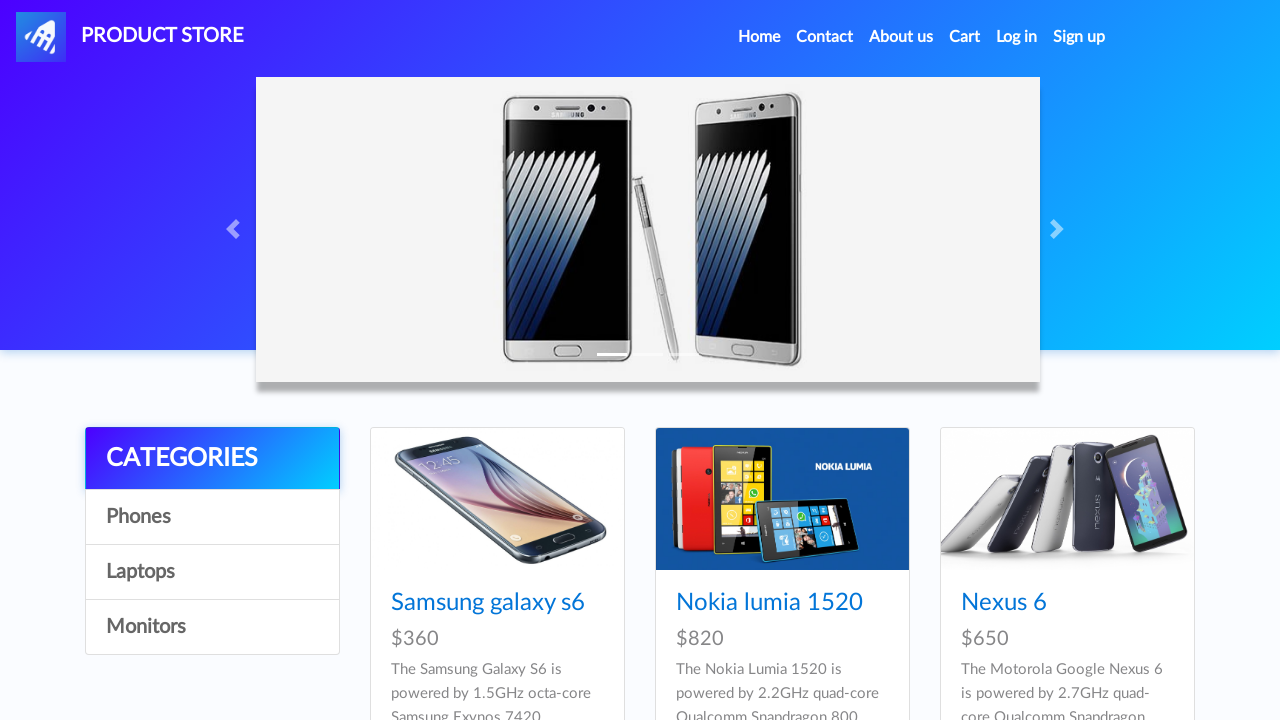

Waited for phones page to load
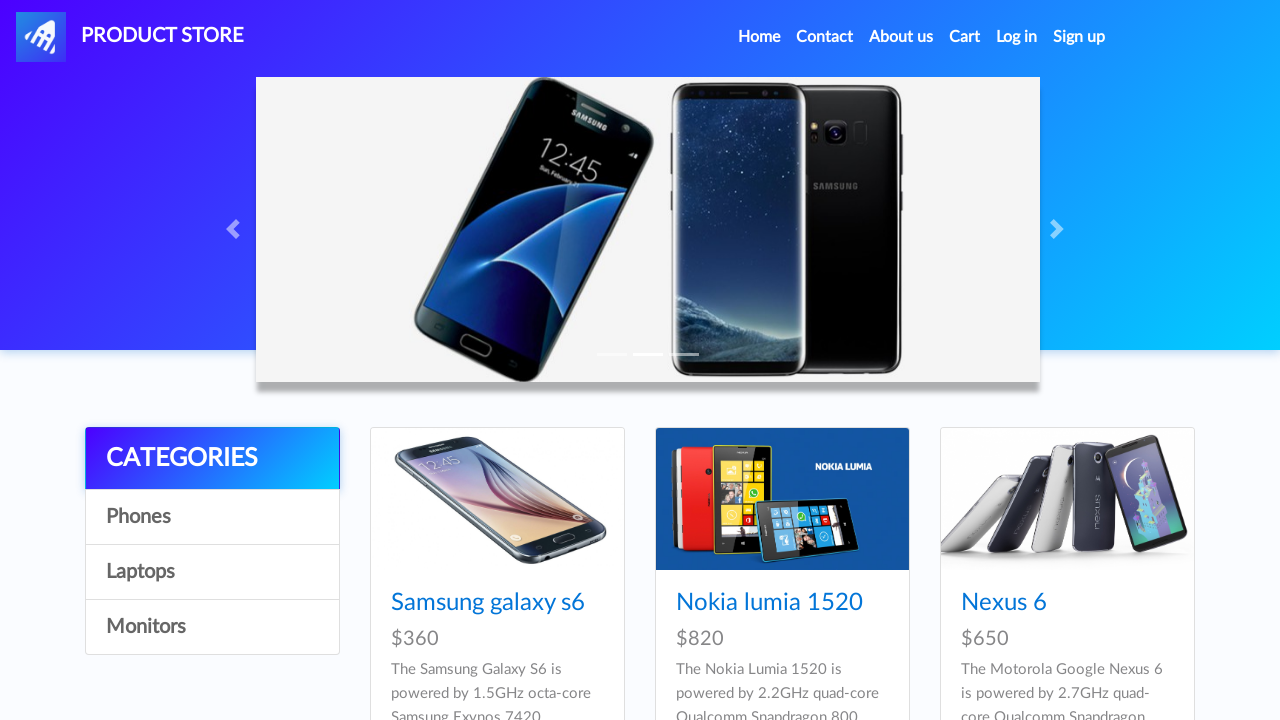

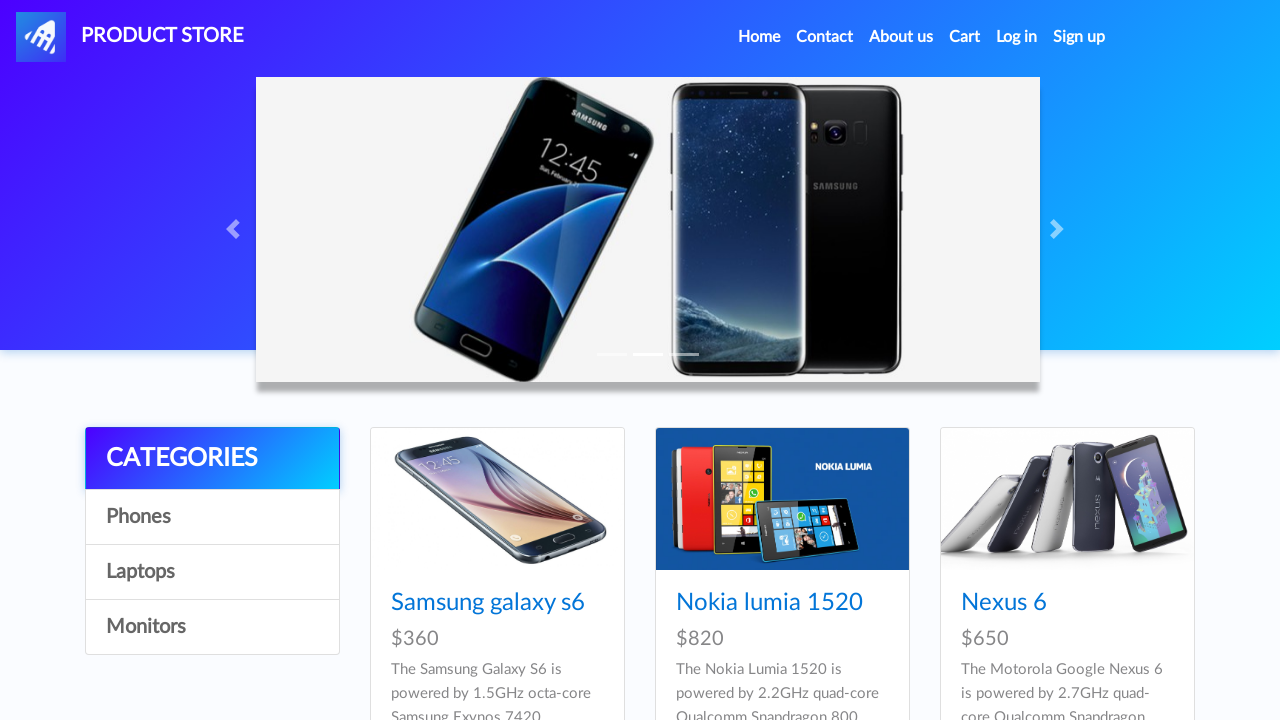